Tests entering text in a JavaScript prompt dialog and verifying the entered text is displayed

Starting URL: https://automationfc.github.io/basic-form/index.html

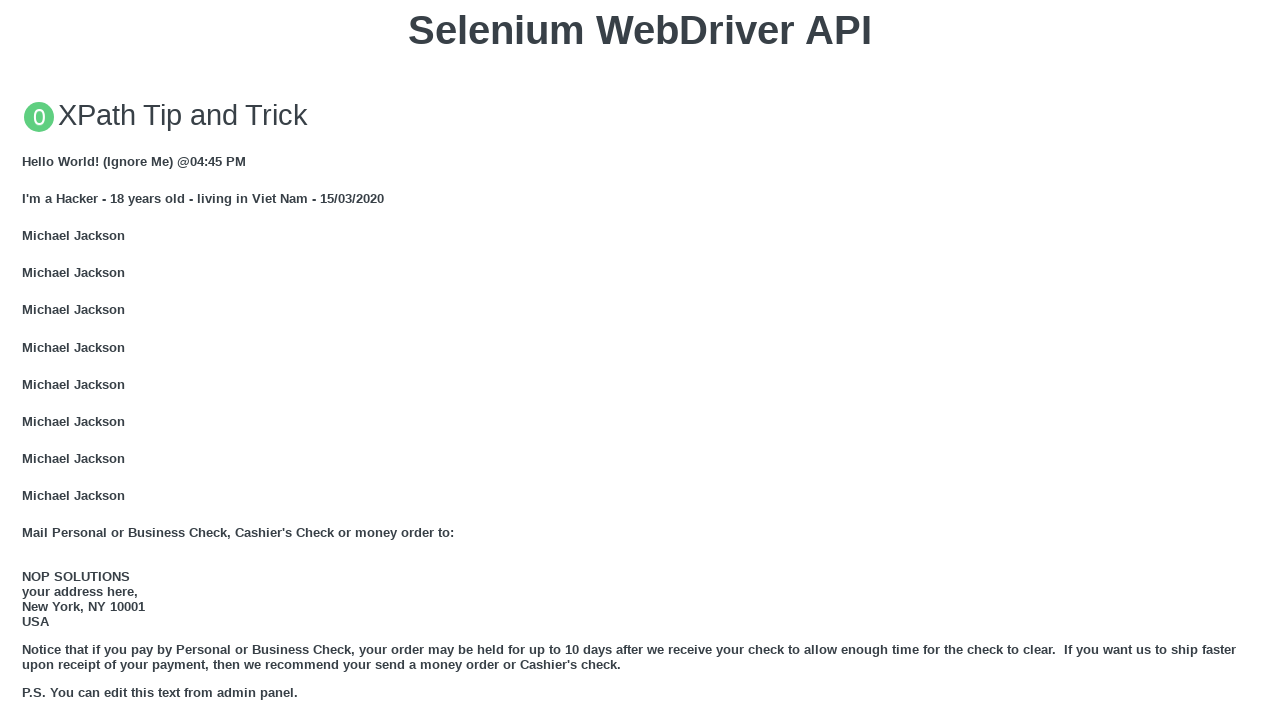

Set up dialog handler to accept prompt with text 'hello'
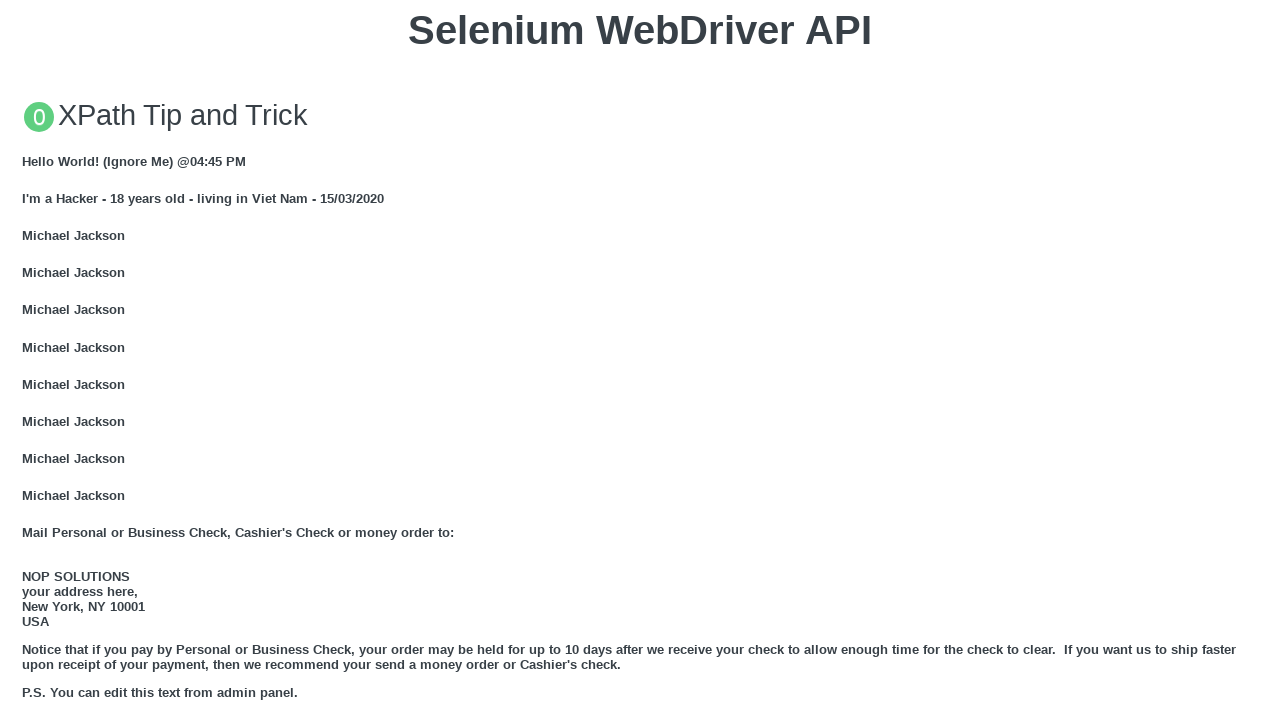

Clicked 'Click for JS Prompt' button to trigger JavaScript prompt dialog at (640, 360) on xpath=//button[text()='Click for JS Prompt']
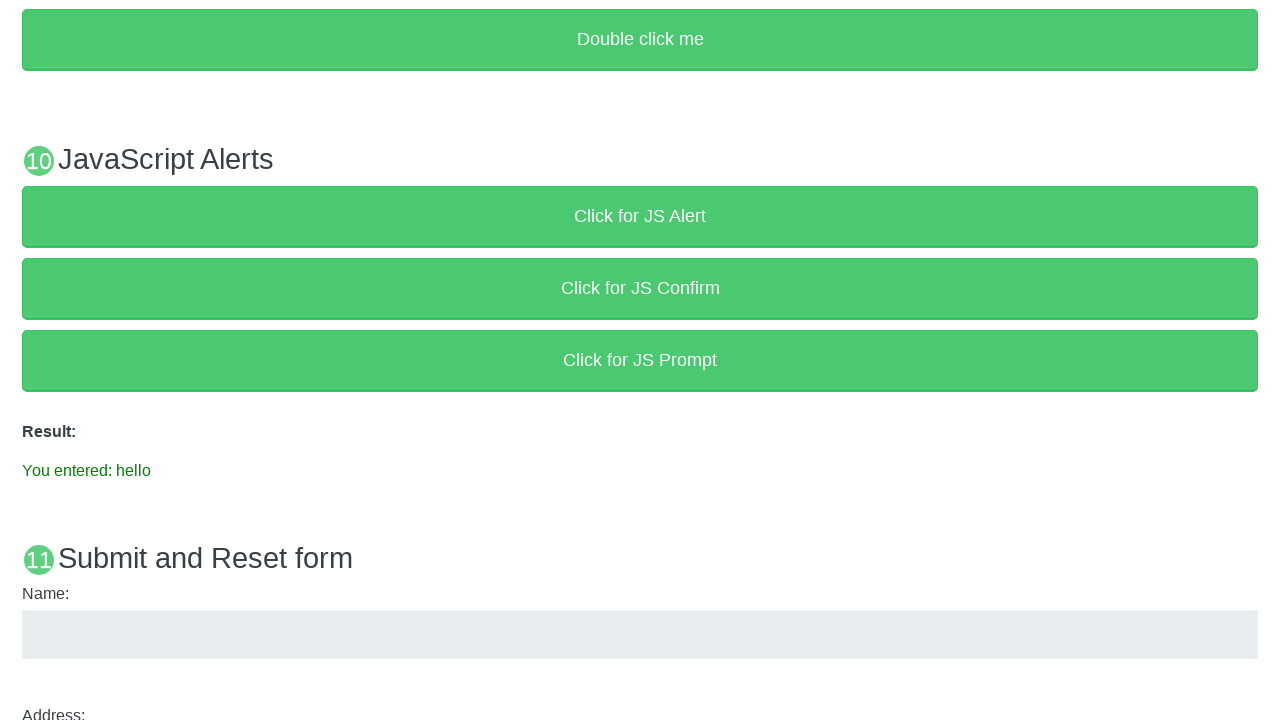

Verified that result element displays 'You entered: hello'
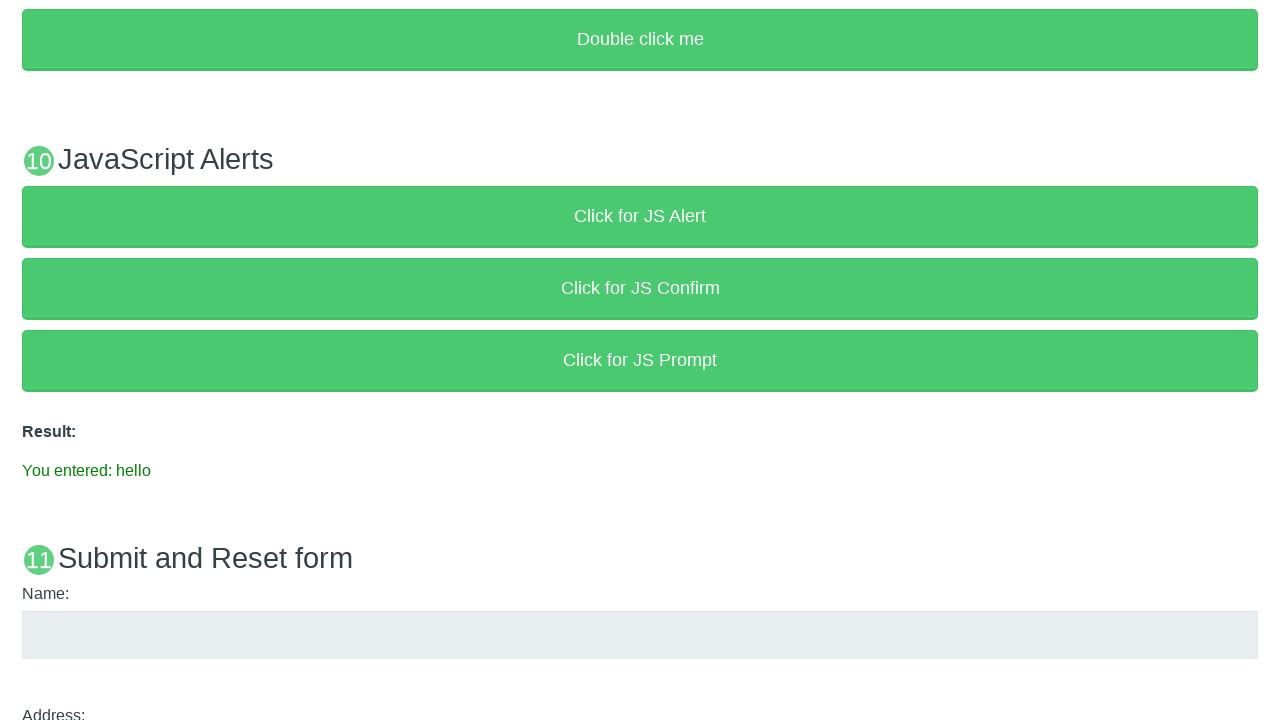

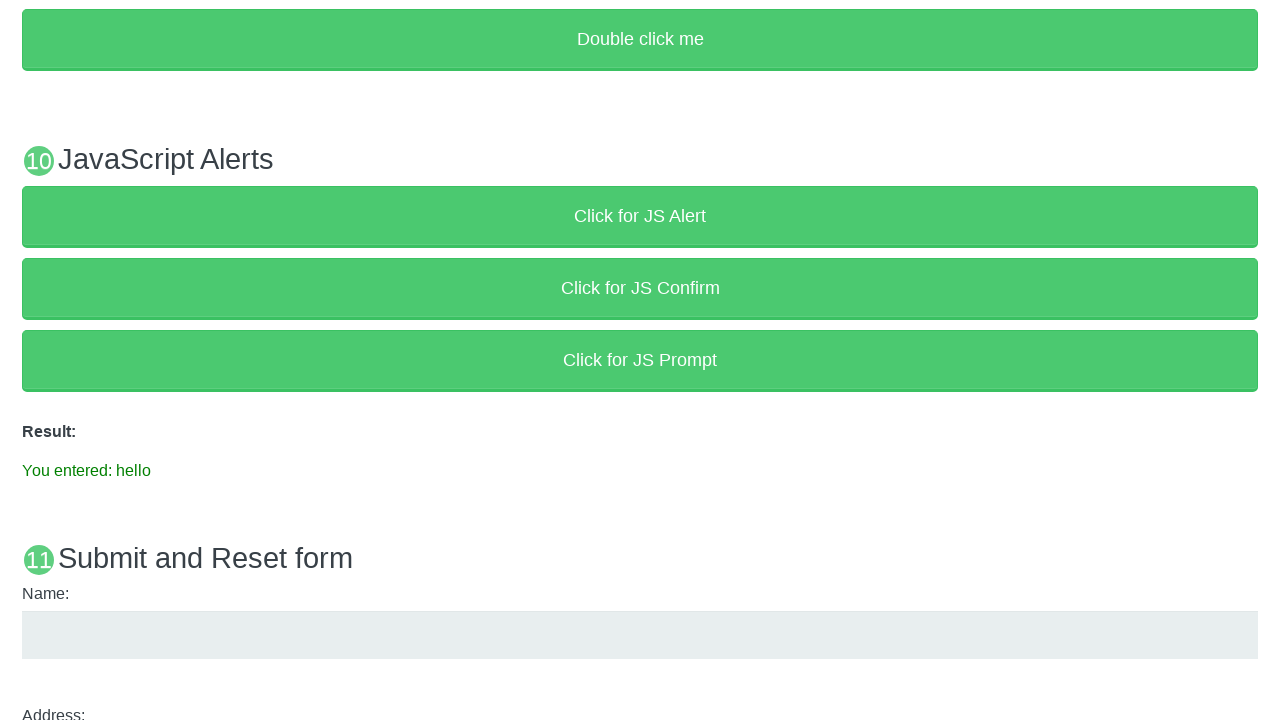